Tests alert handling by triggering an alert and accepting it

Starting URL: https://demo.automationtesting.in/Alerts.html

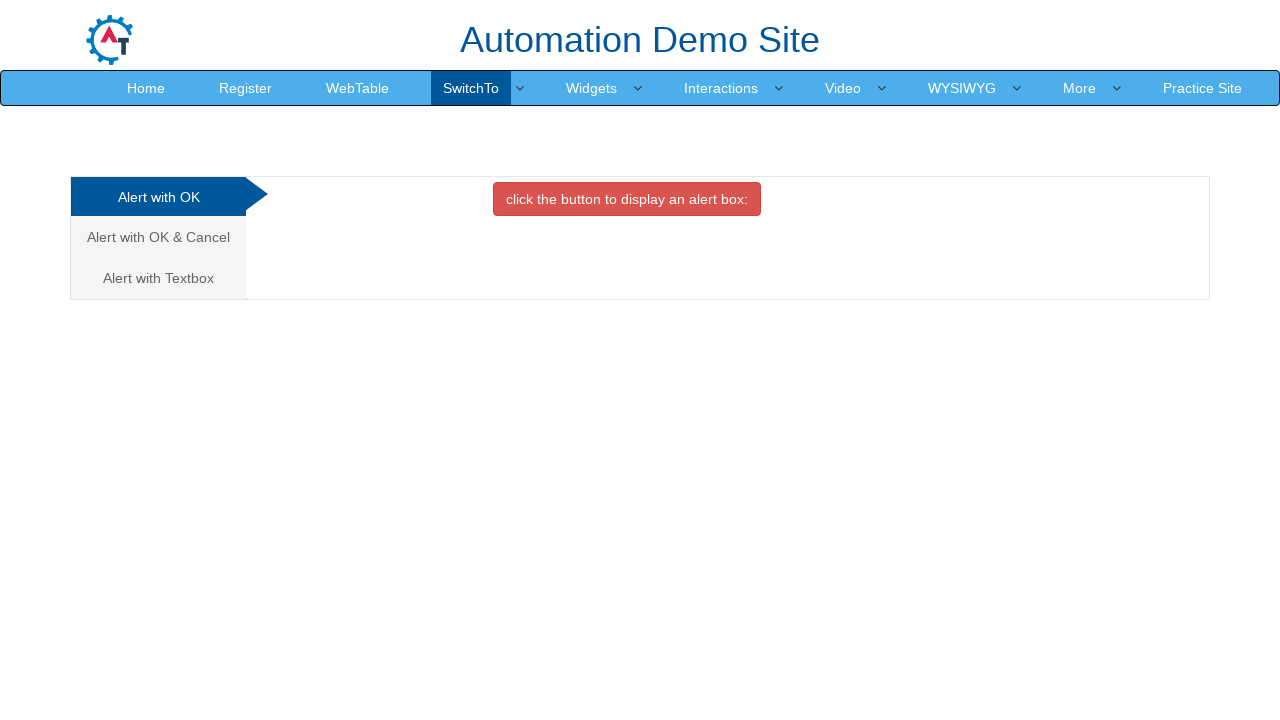

Set viewport size to 1920x1080
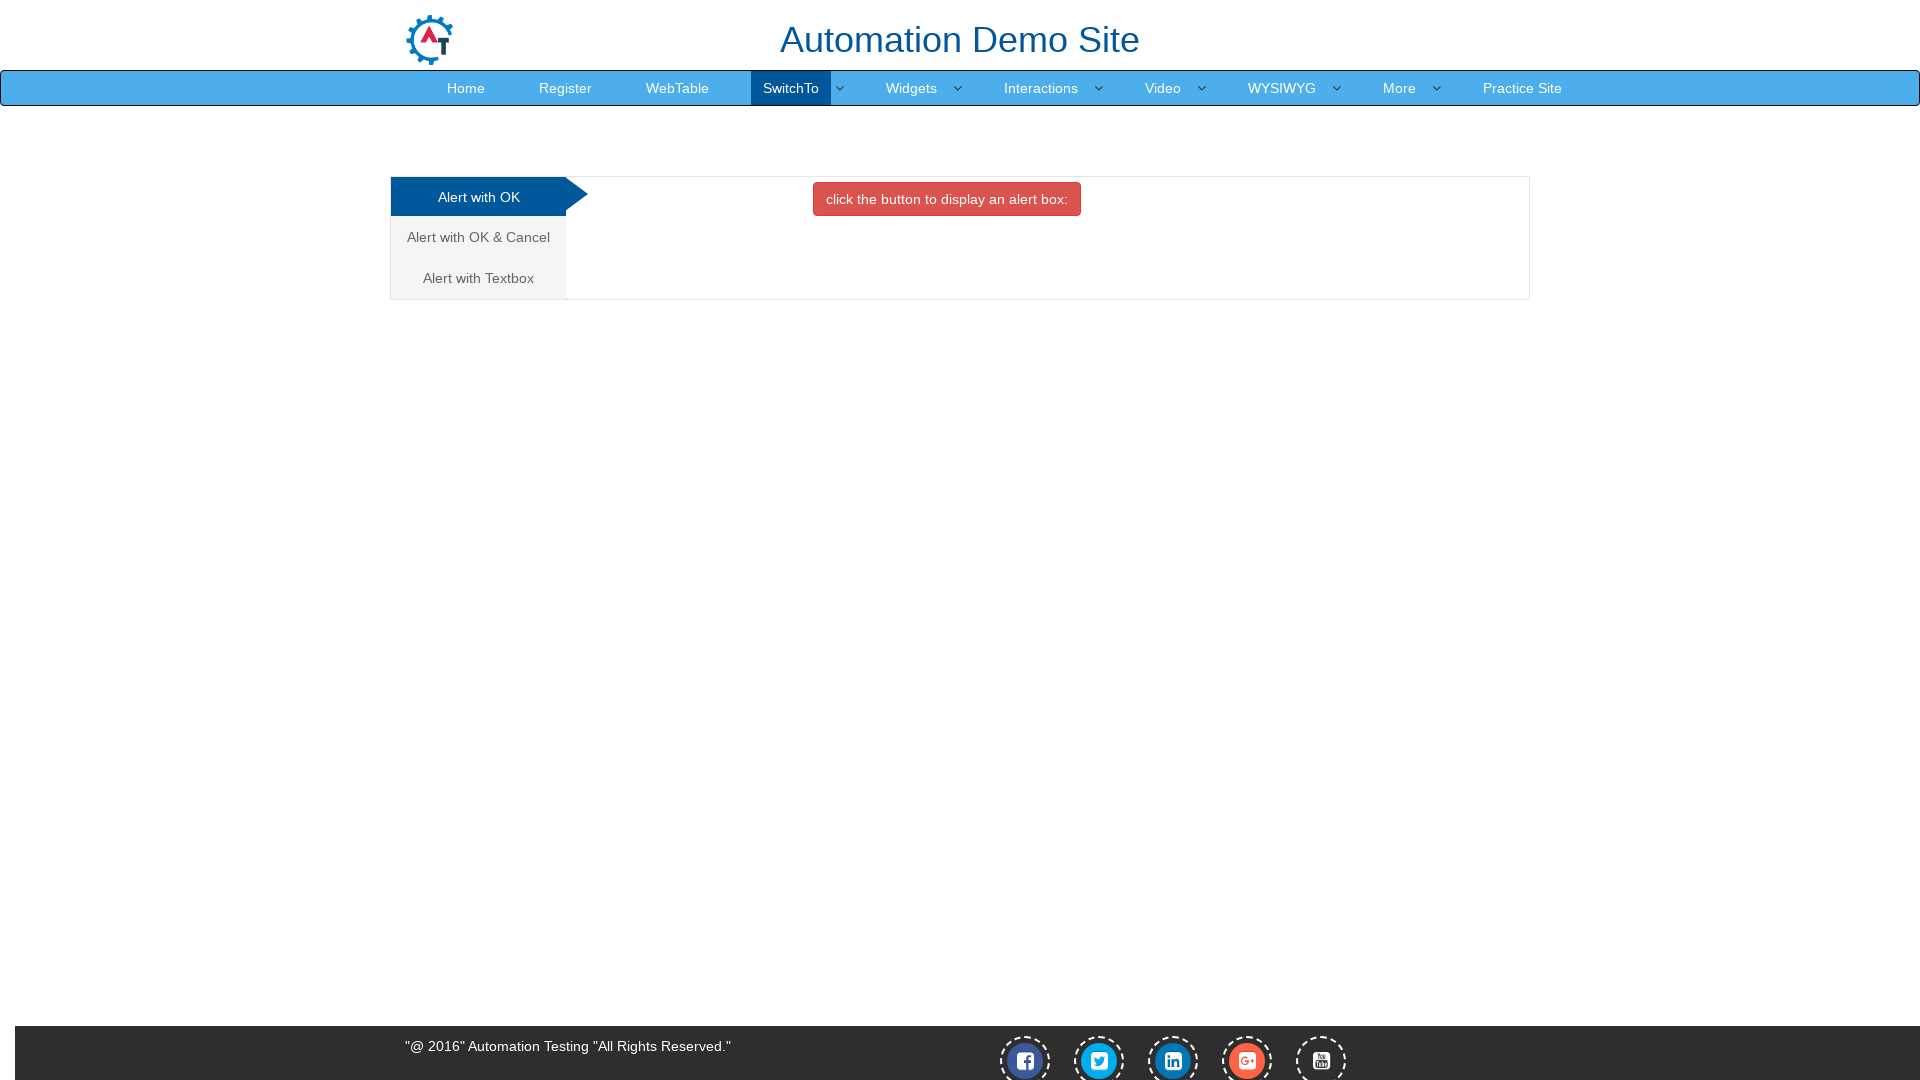

Set up dialog handler to accept alerts
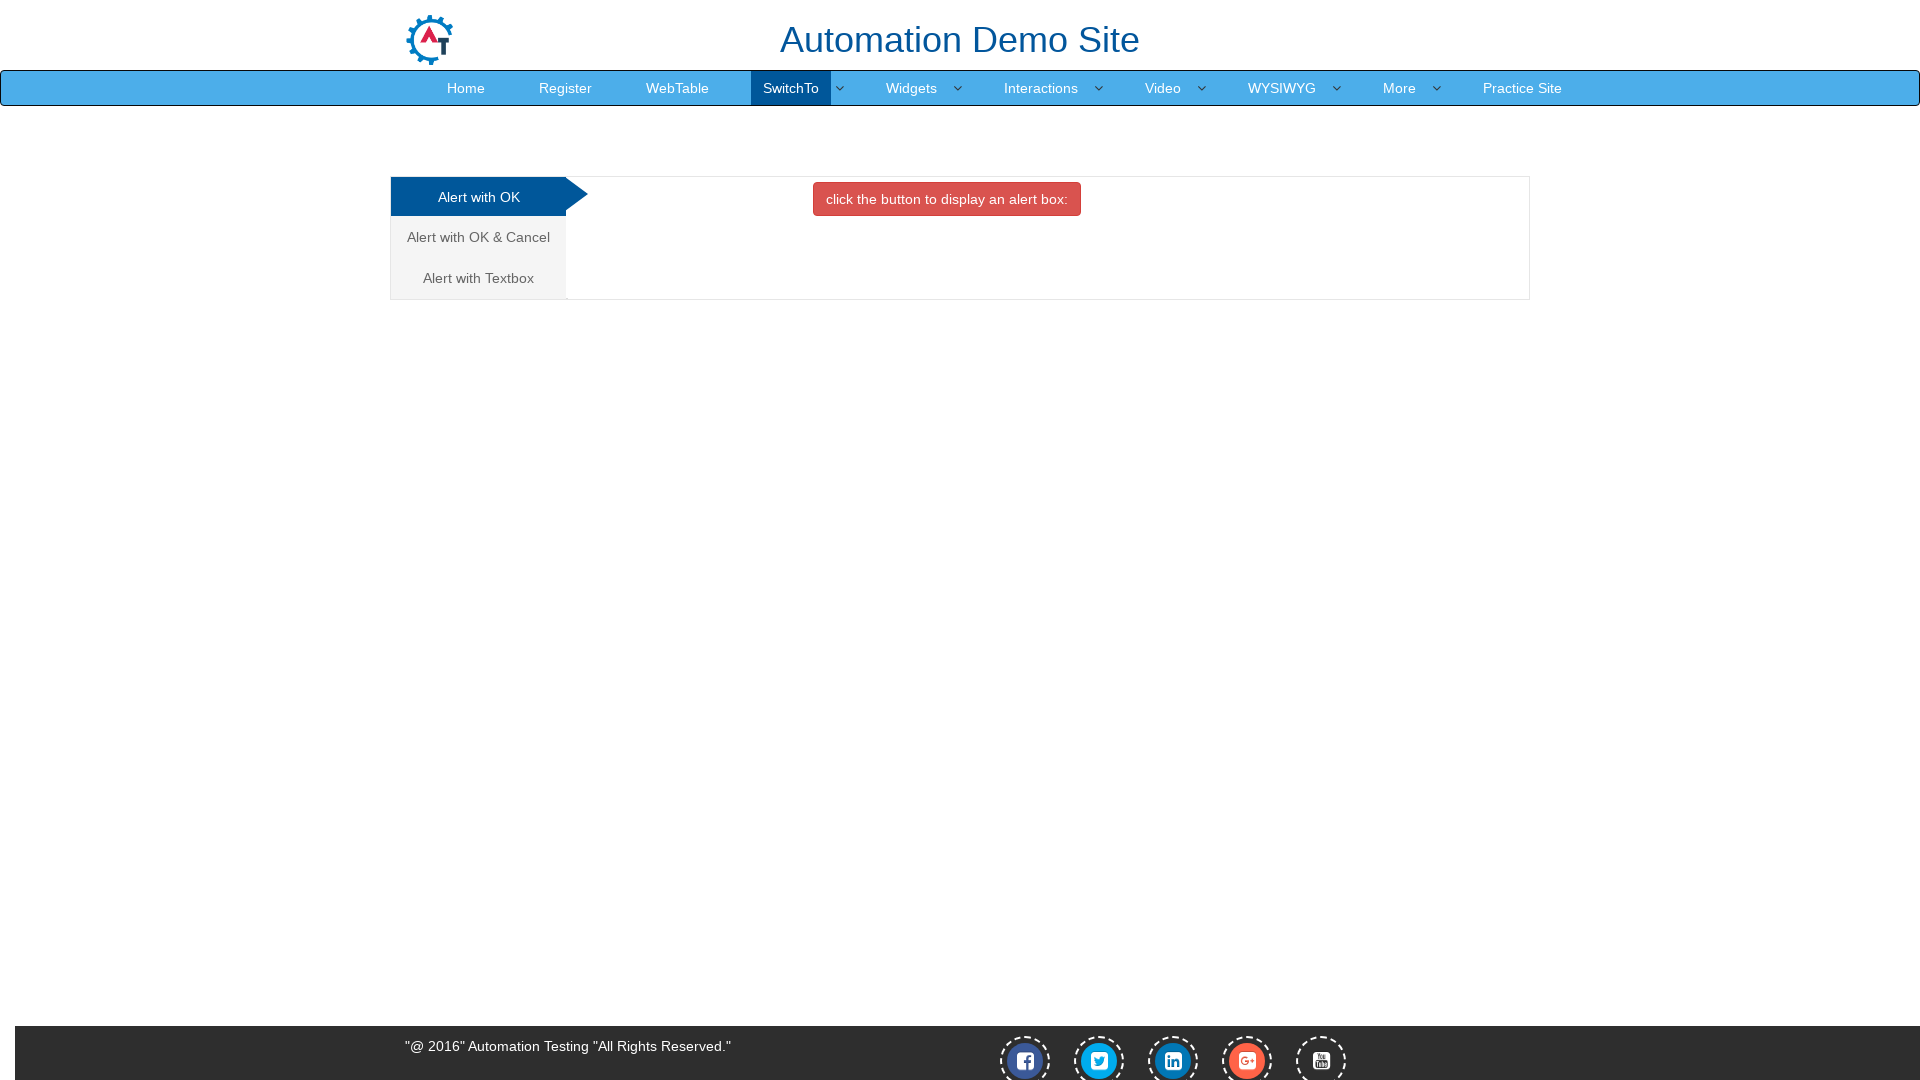

Clicked alert trigger button and accepted alert at (947, 199) on button.btn.btn-danger
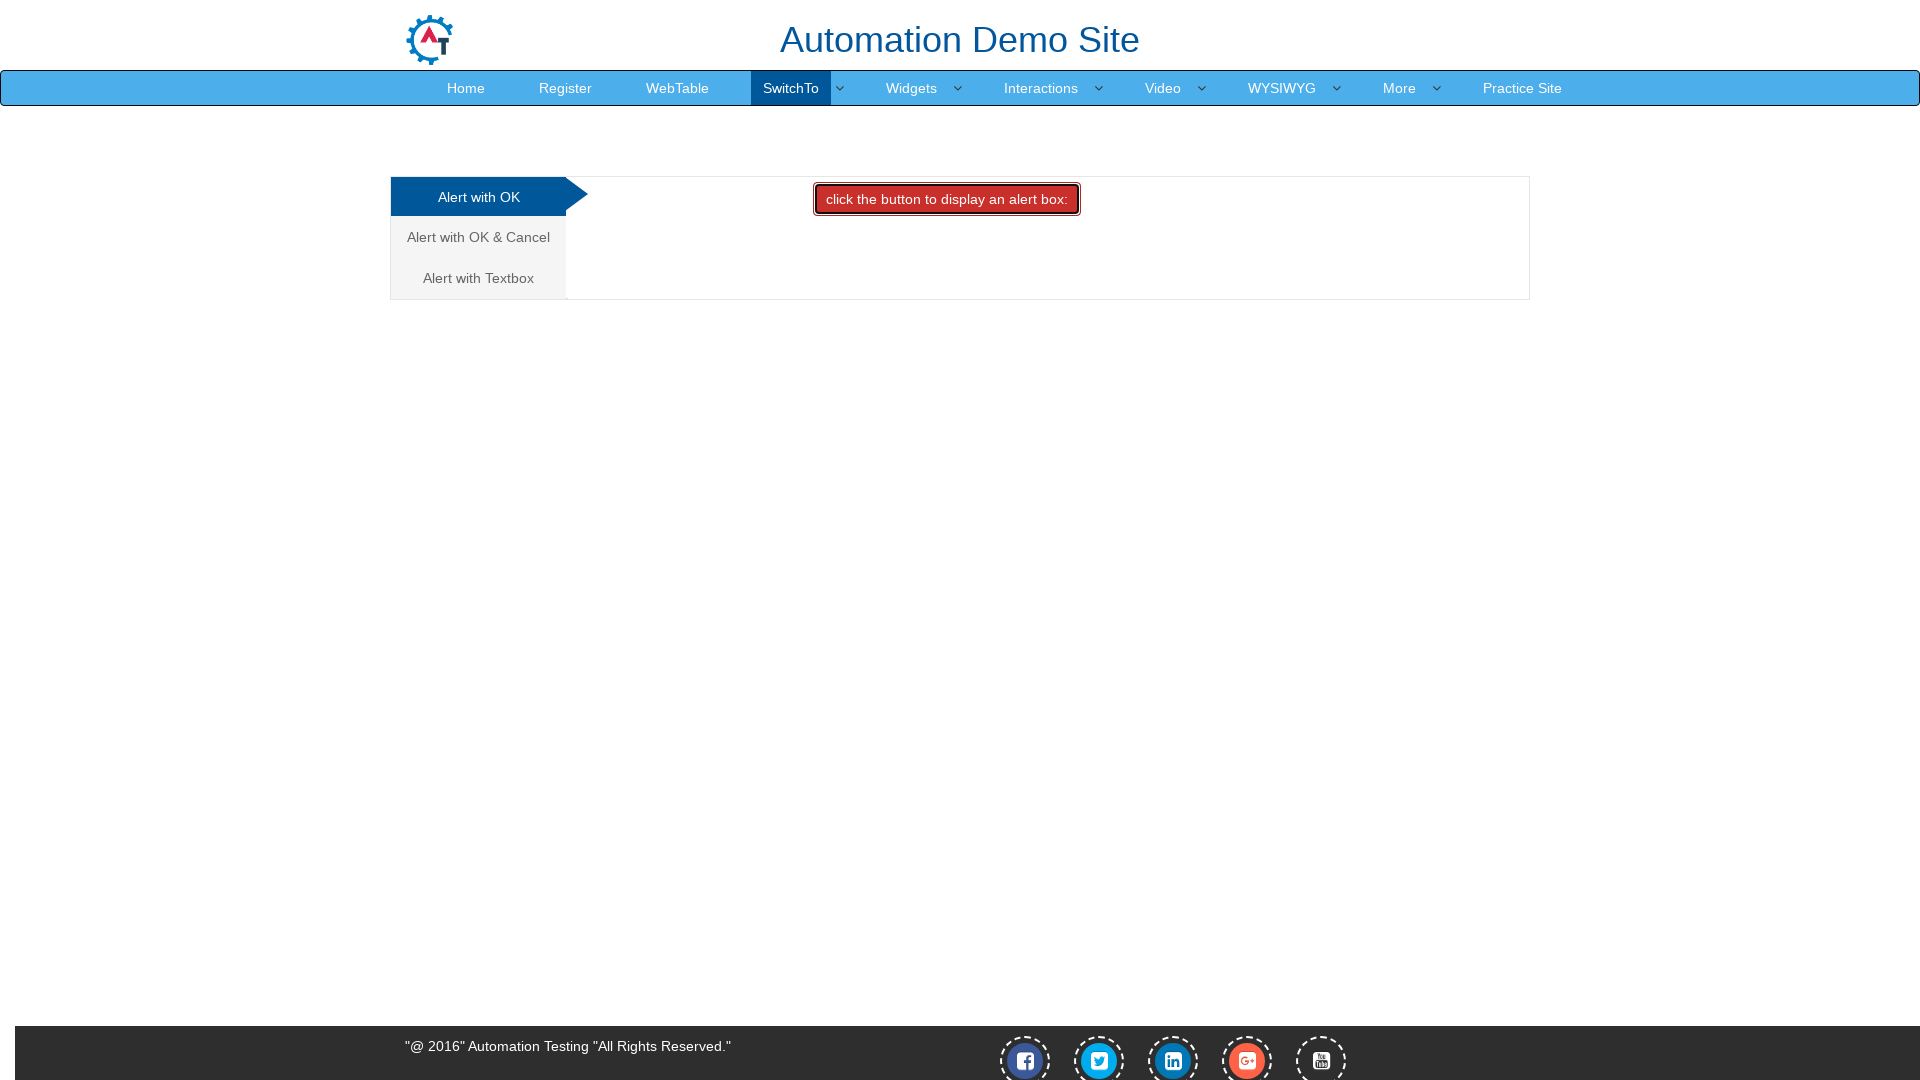

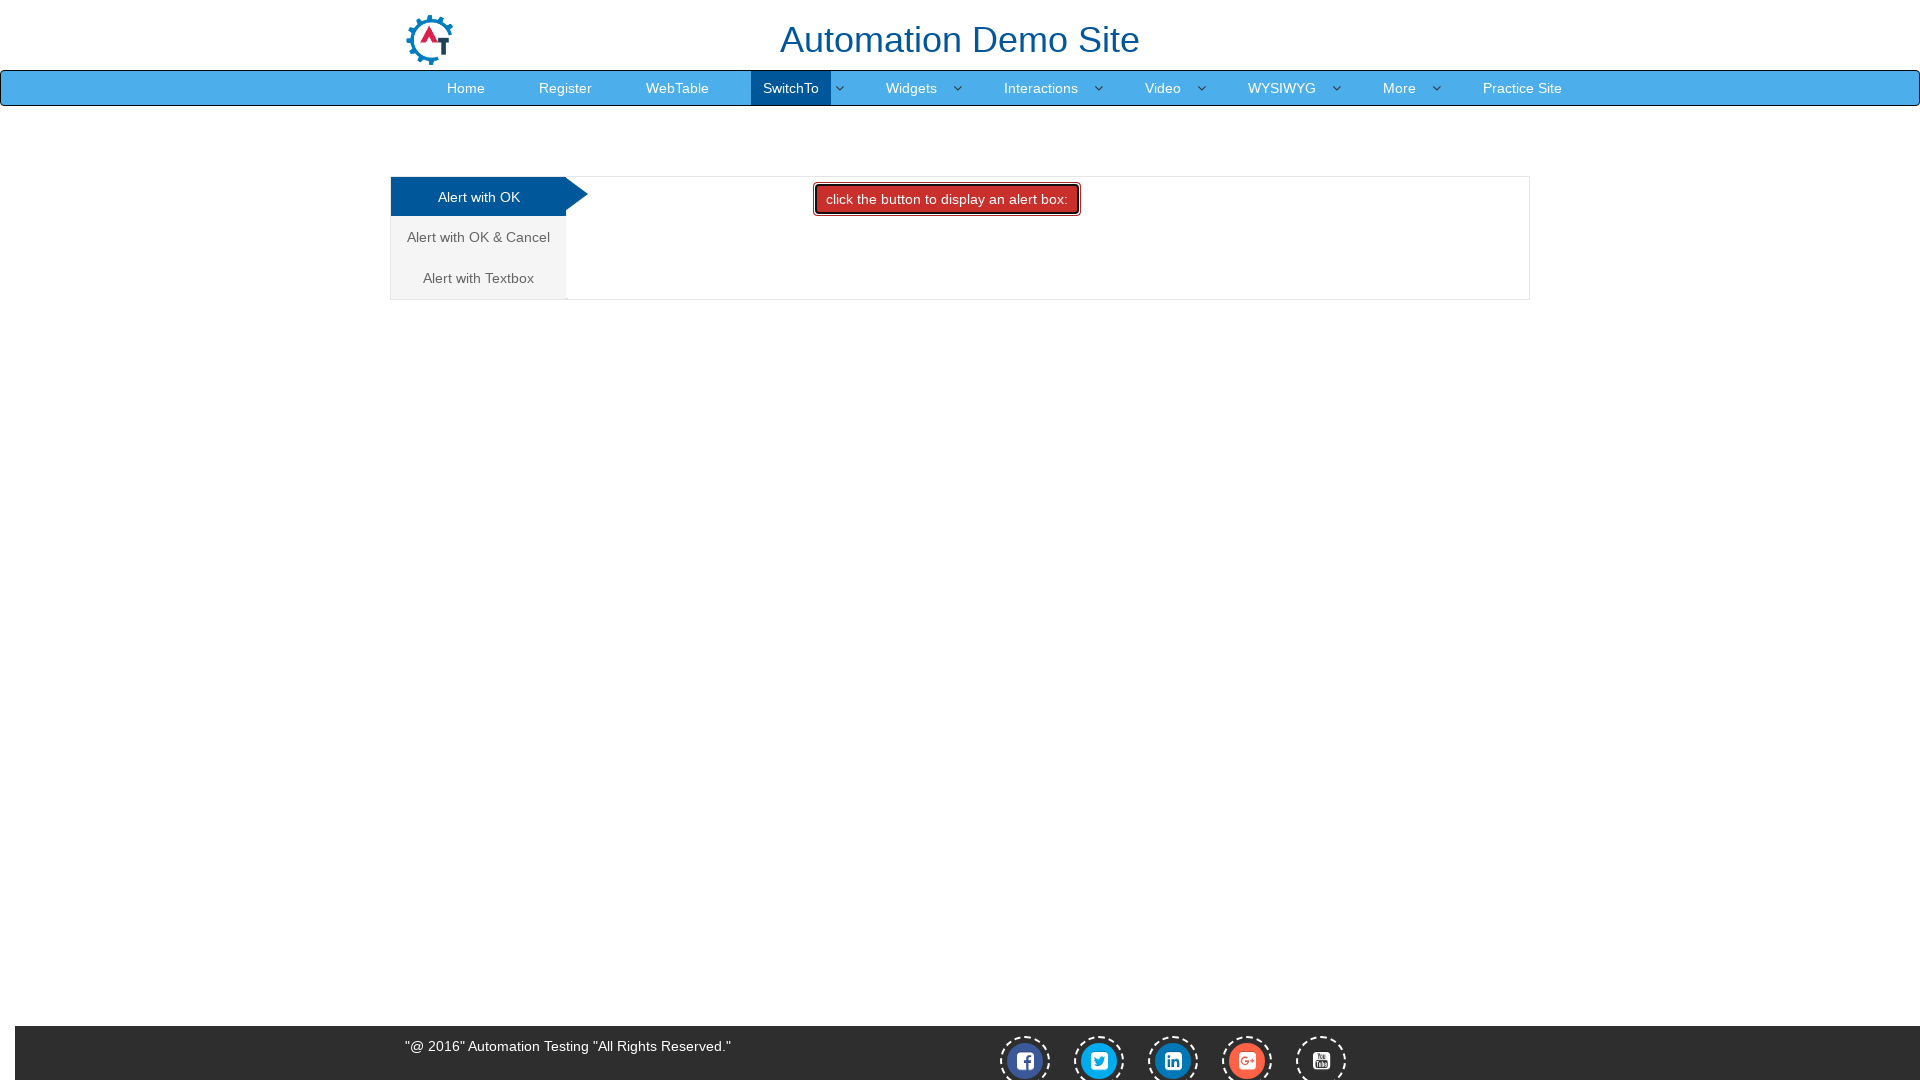